Tests browser window handling by clicking a button that opens a new window, then switches to the new window context.

Starting URL: https://demoqa.com/browser-windows

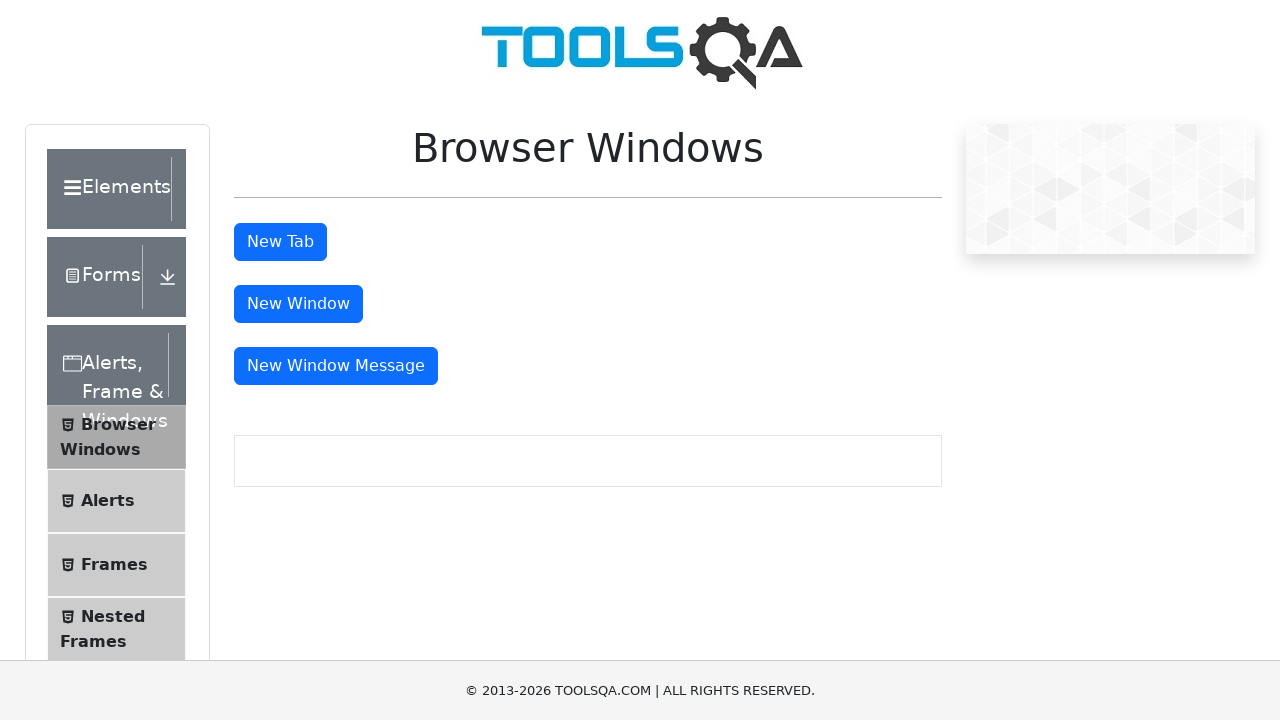

Clicked 'New Window' button to open a new browser window at (298, 304) on #windowButton
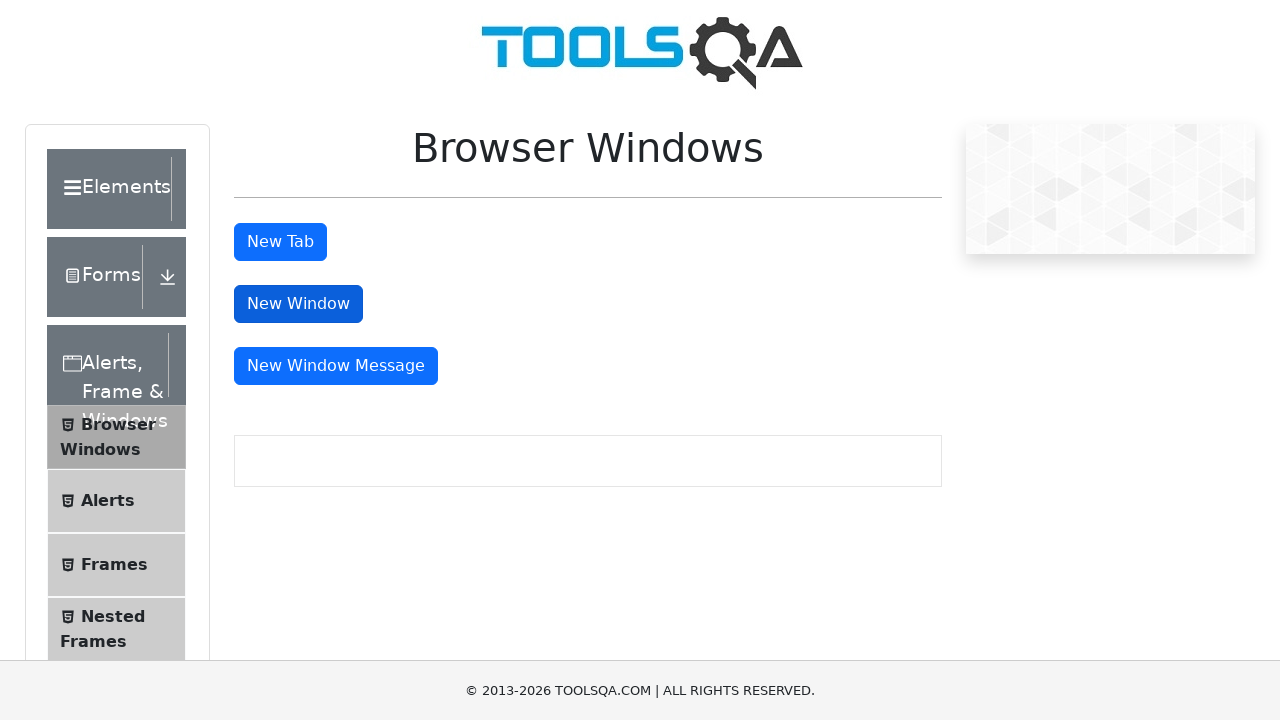

New window opened and context captured at (298, 304) on #windowButton
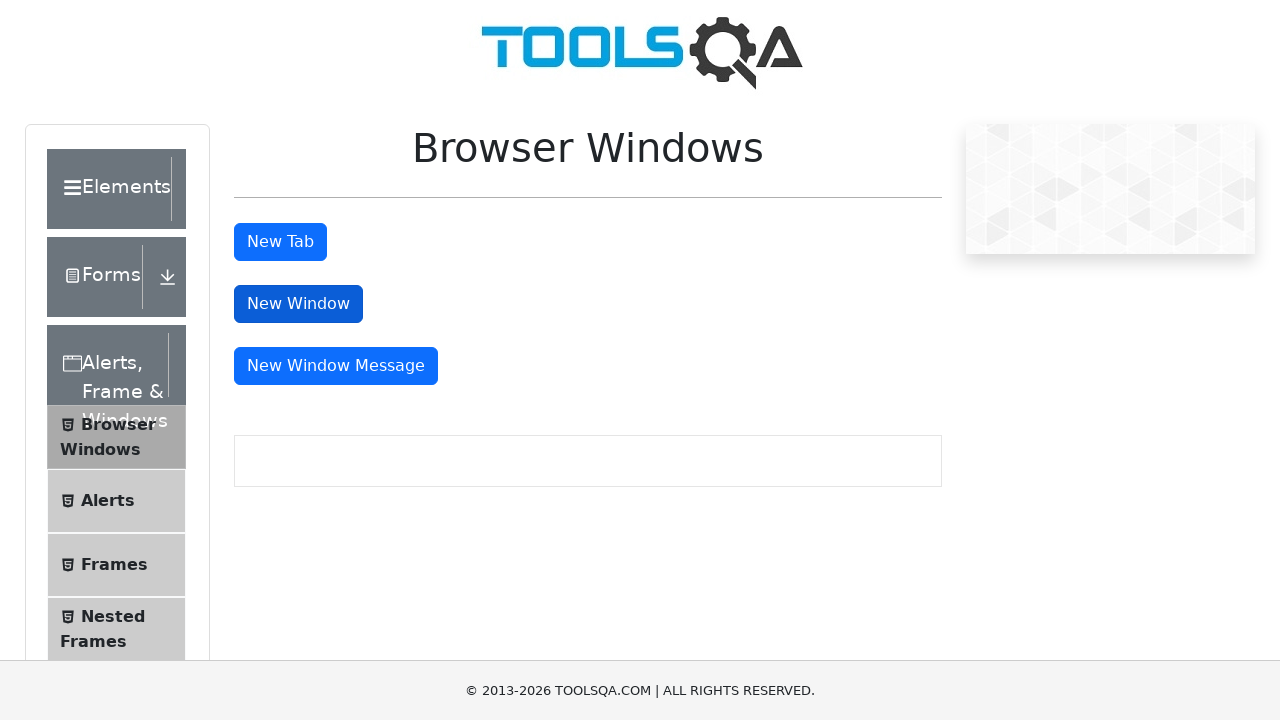

Switched to new window context
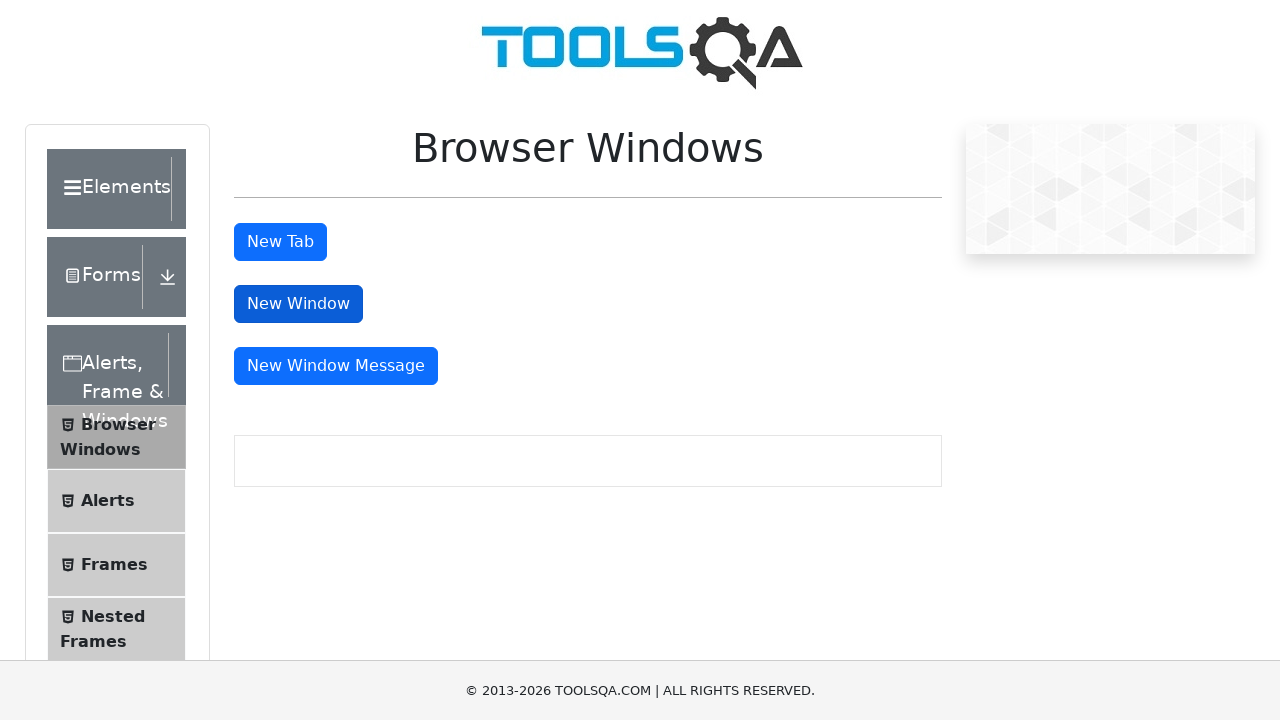

New window page fully loaded
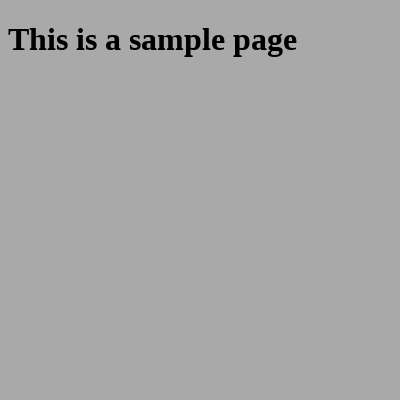

Verified new window body element is present
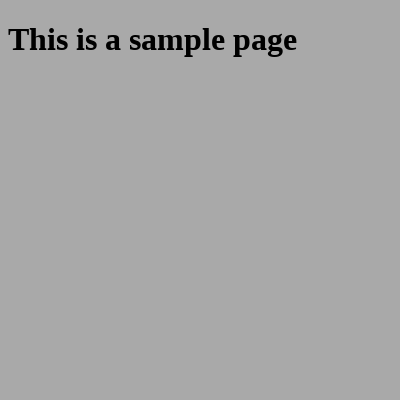

Closed the new window
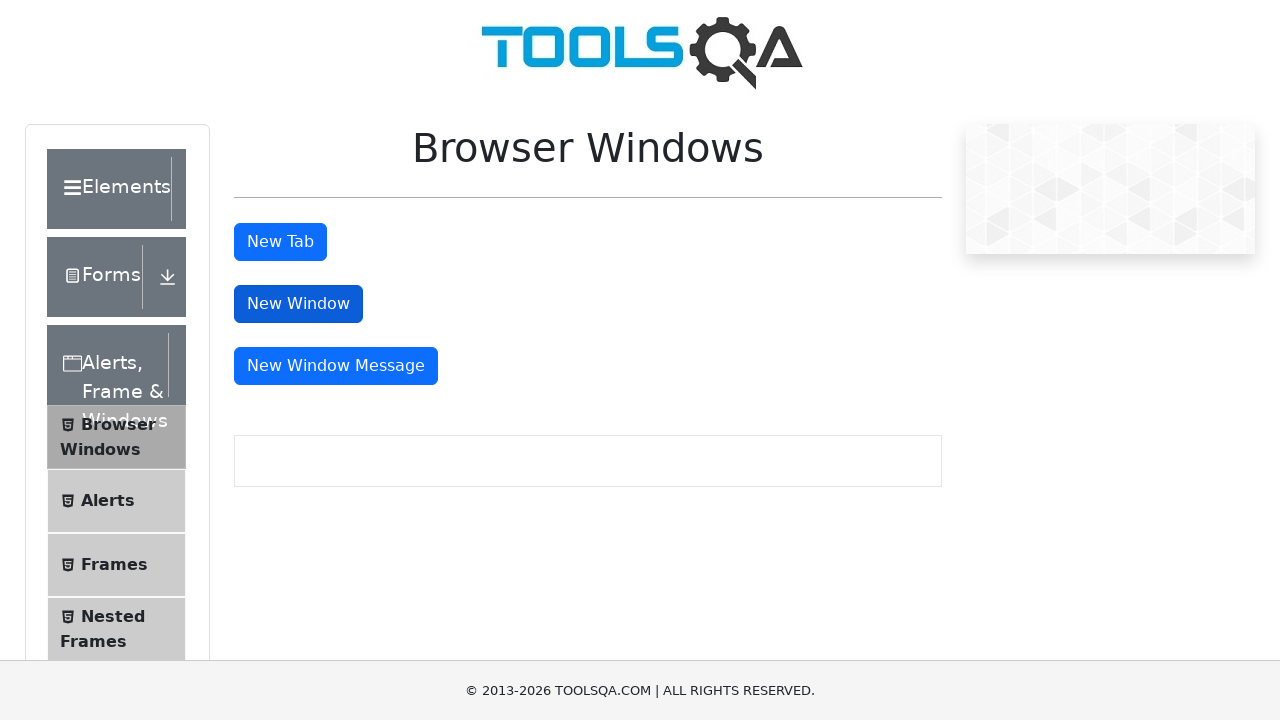

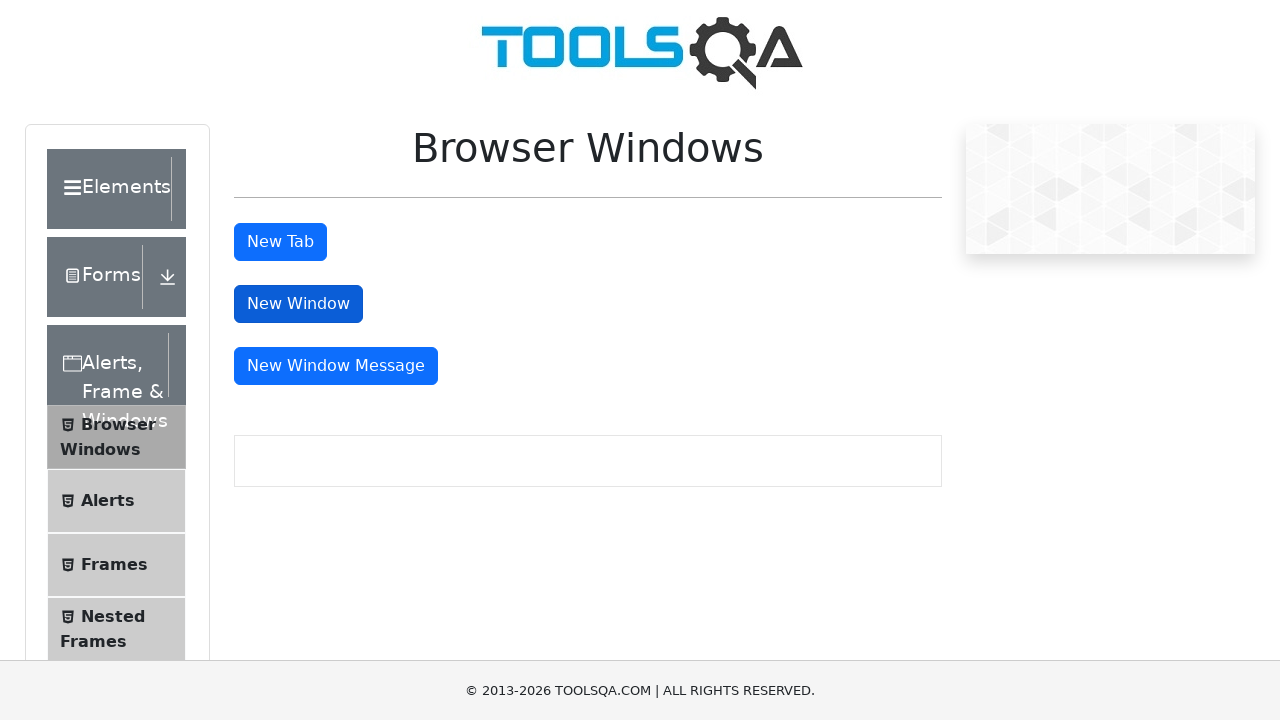